Tests waiting for an element to become present after clicking a button

Starting URL: https://www.leafground.com/waits.xhtml

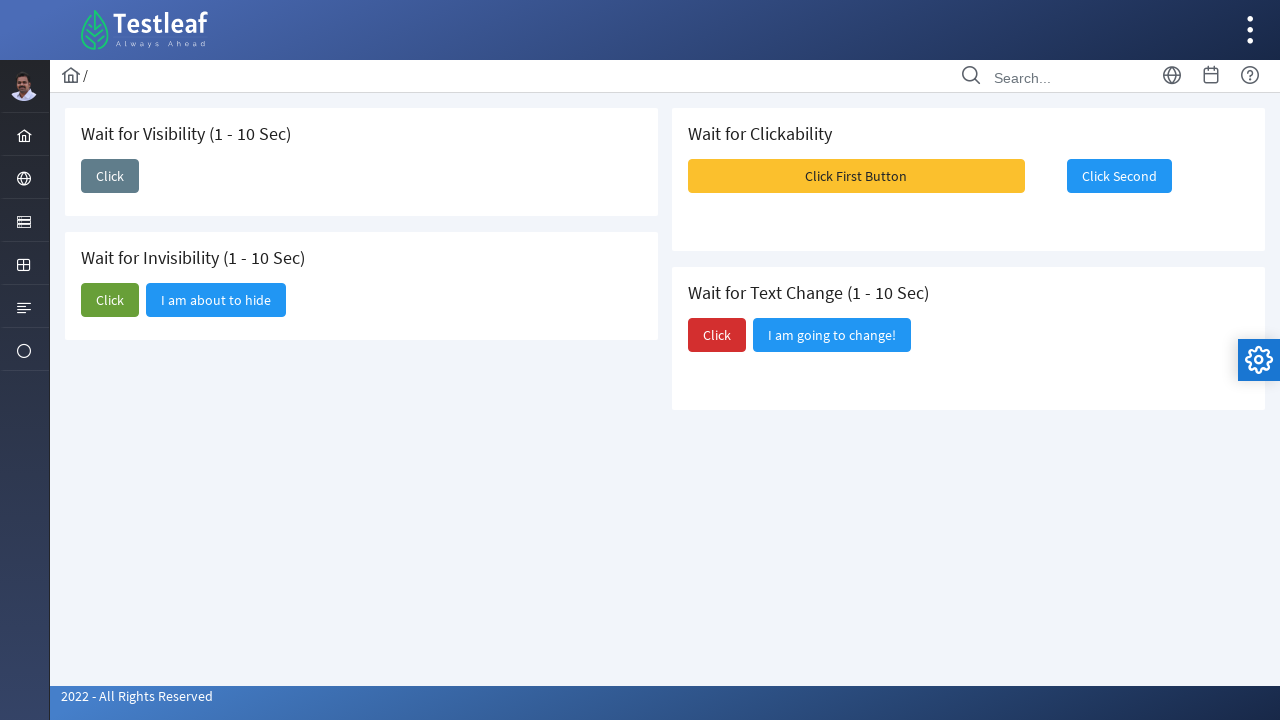

Clicked the second 'Click' button at (110, 300) on (//span[text()='Click'])[2]
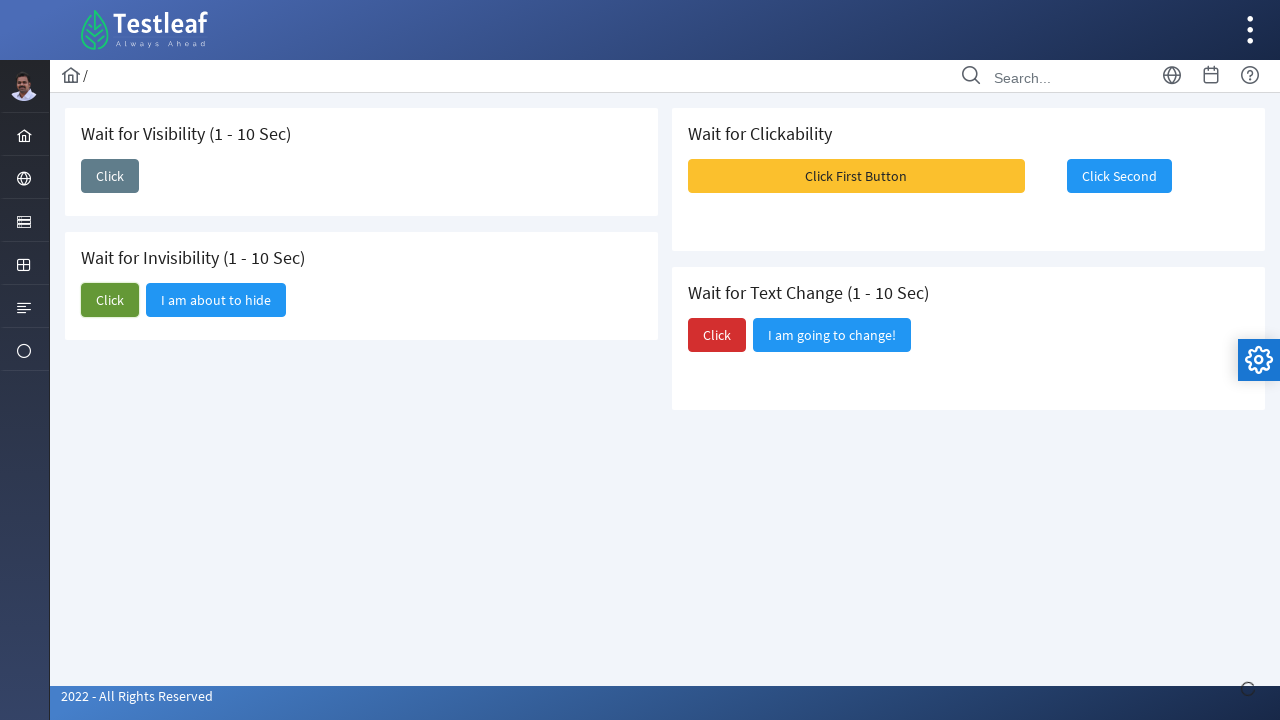

Element 'I am about to hide' became present after button click
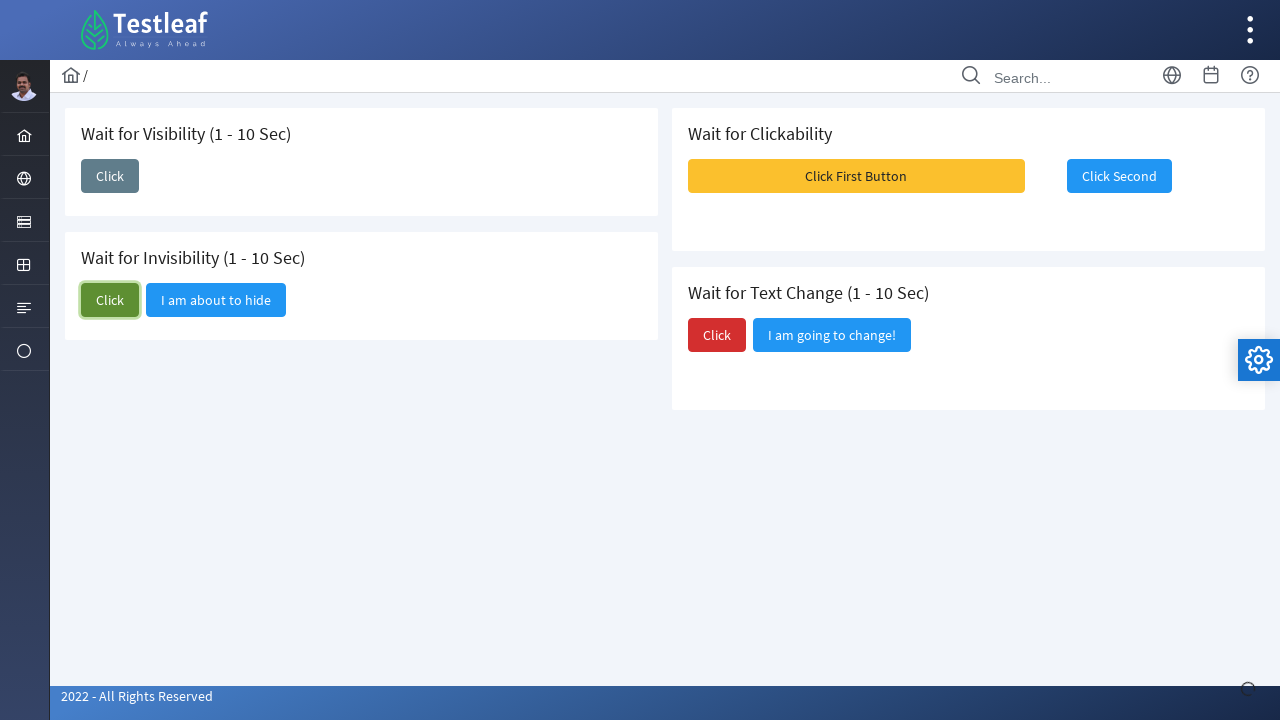

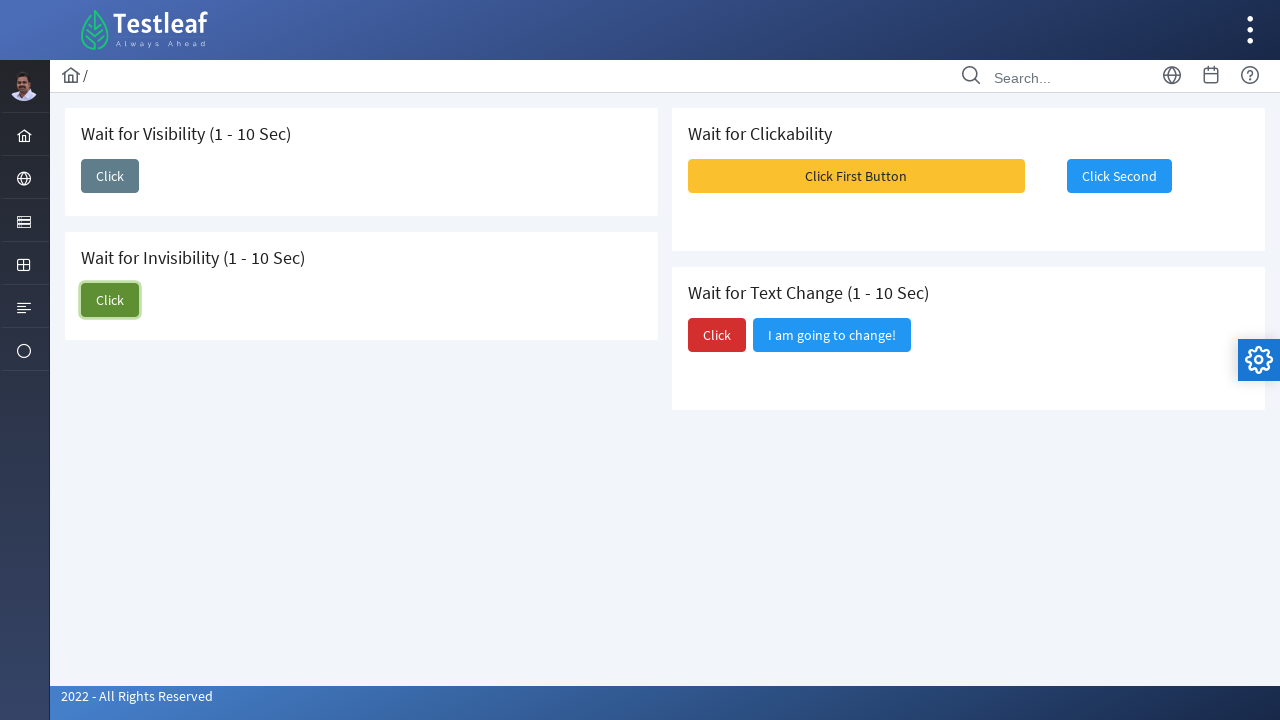